Tests drag and drop functionality by dragging an element and dropping it onto a target element on a demo page

Starting URL: https://selenium08.blogspot.com/2020/01/drag-drop.html

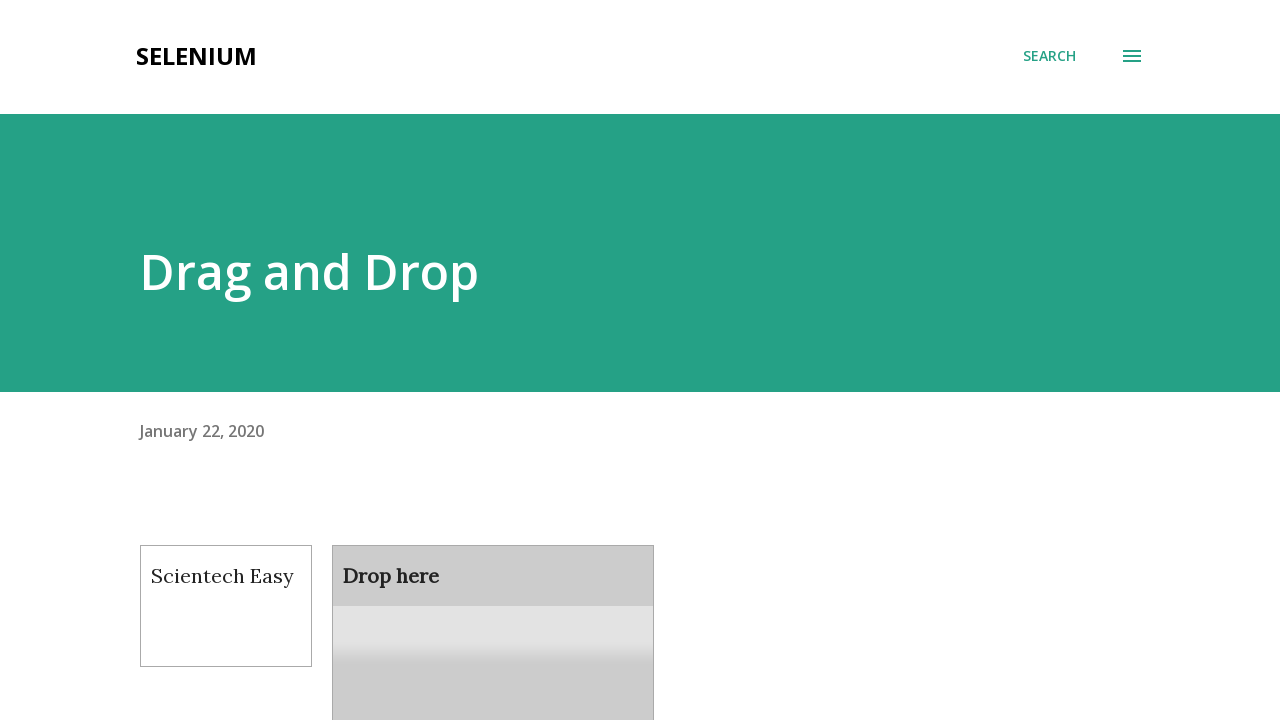

Scrolled draggable element into view
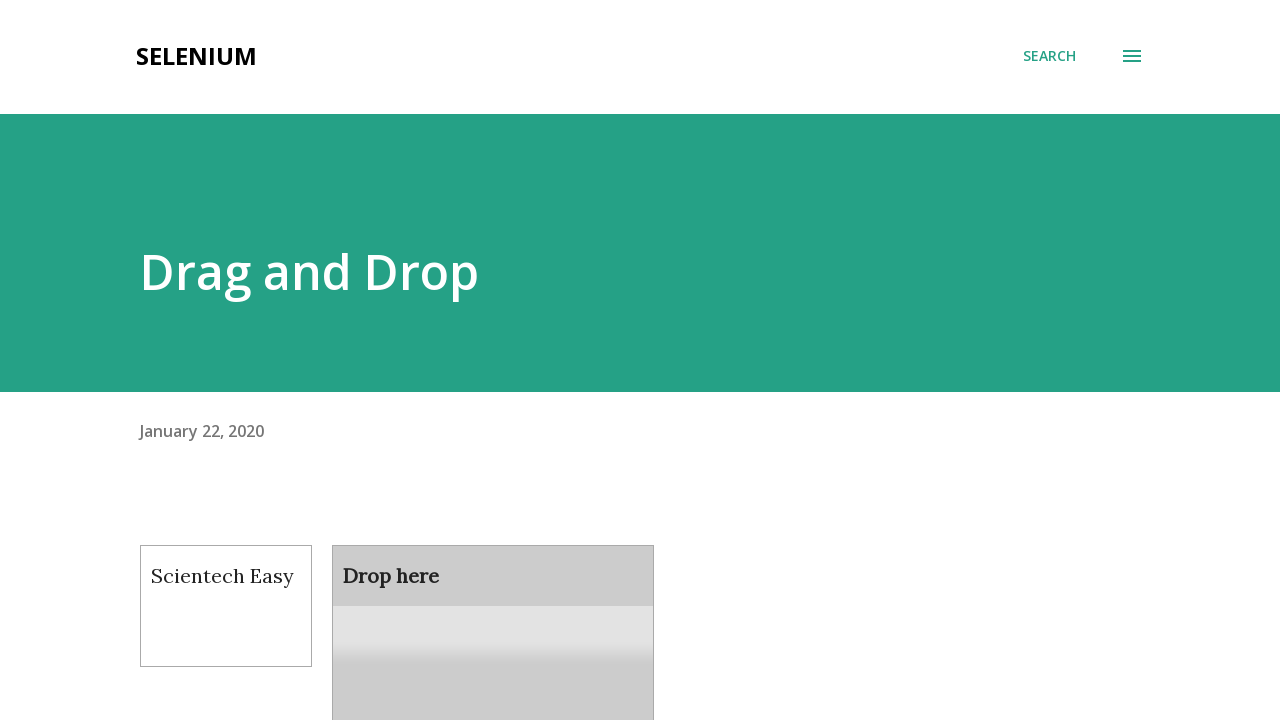

Dragged element from #draggable and dropped onto #droppable target at (493, 609)
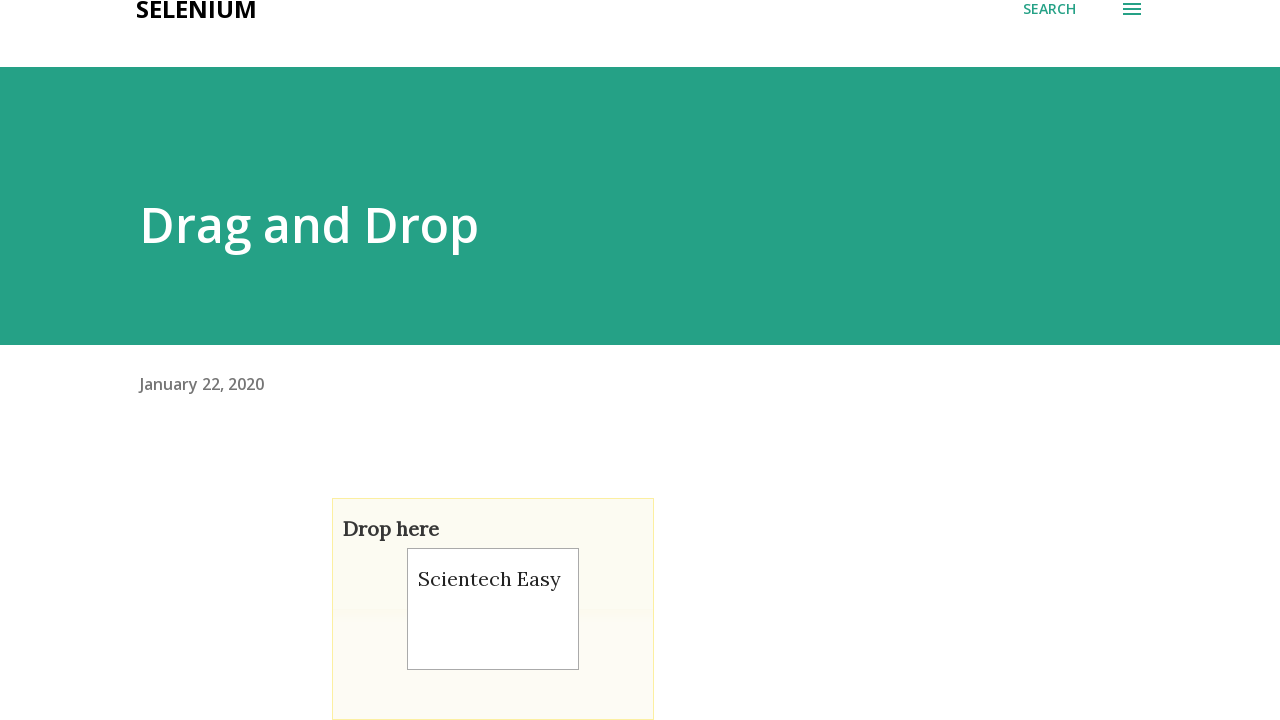

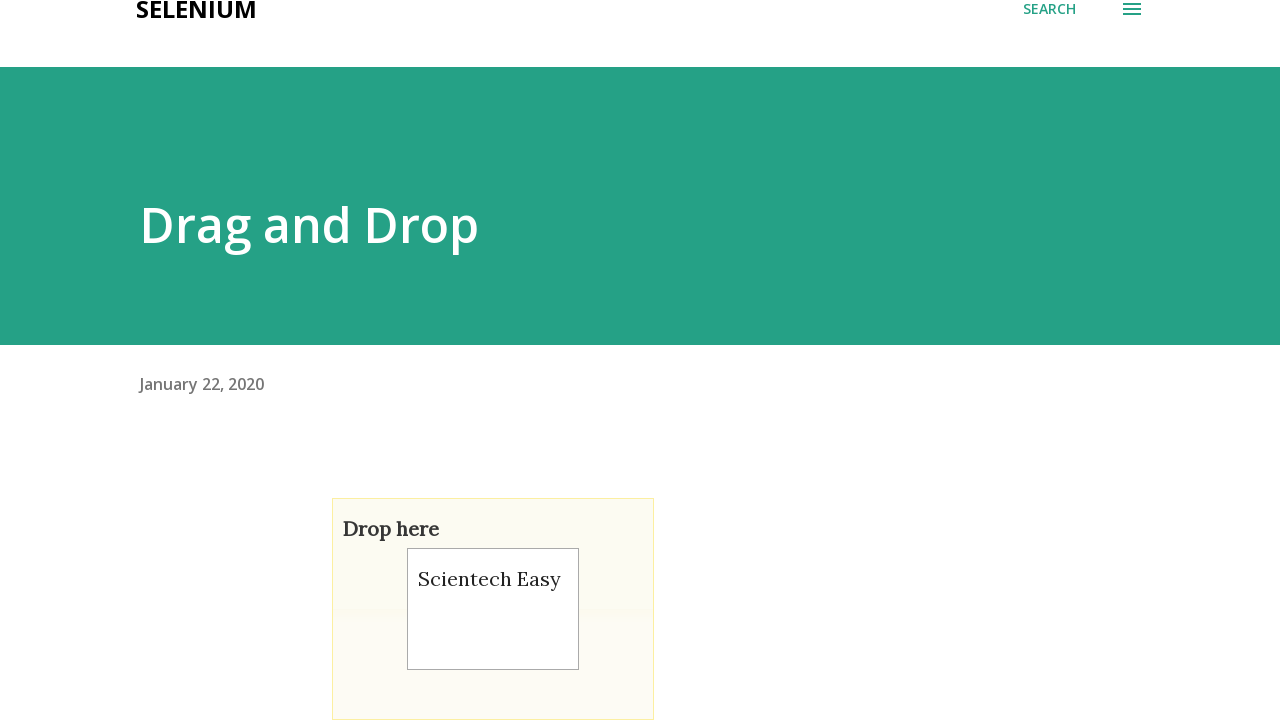